Tests that the Clear completed button displays correct text after completing an item

Starting URL: https://demo.playwright.dev/todomvc

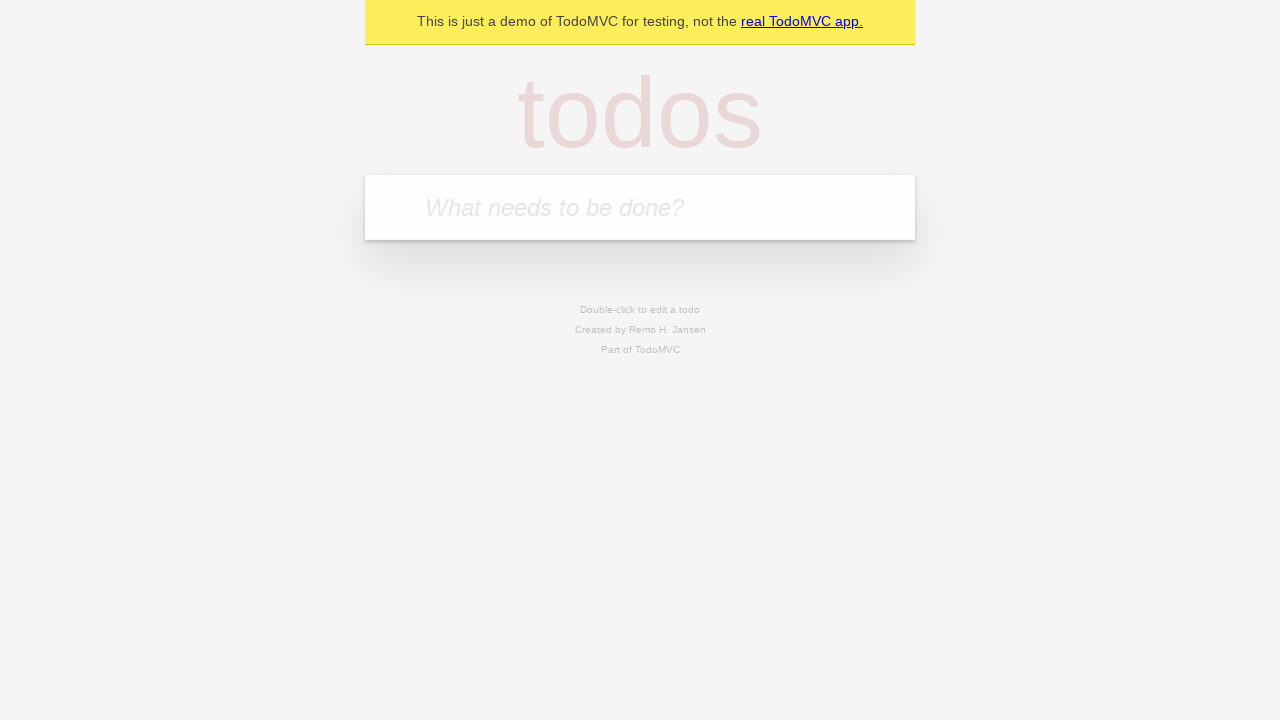

Located the todo input field
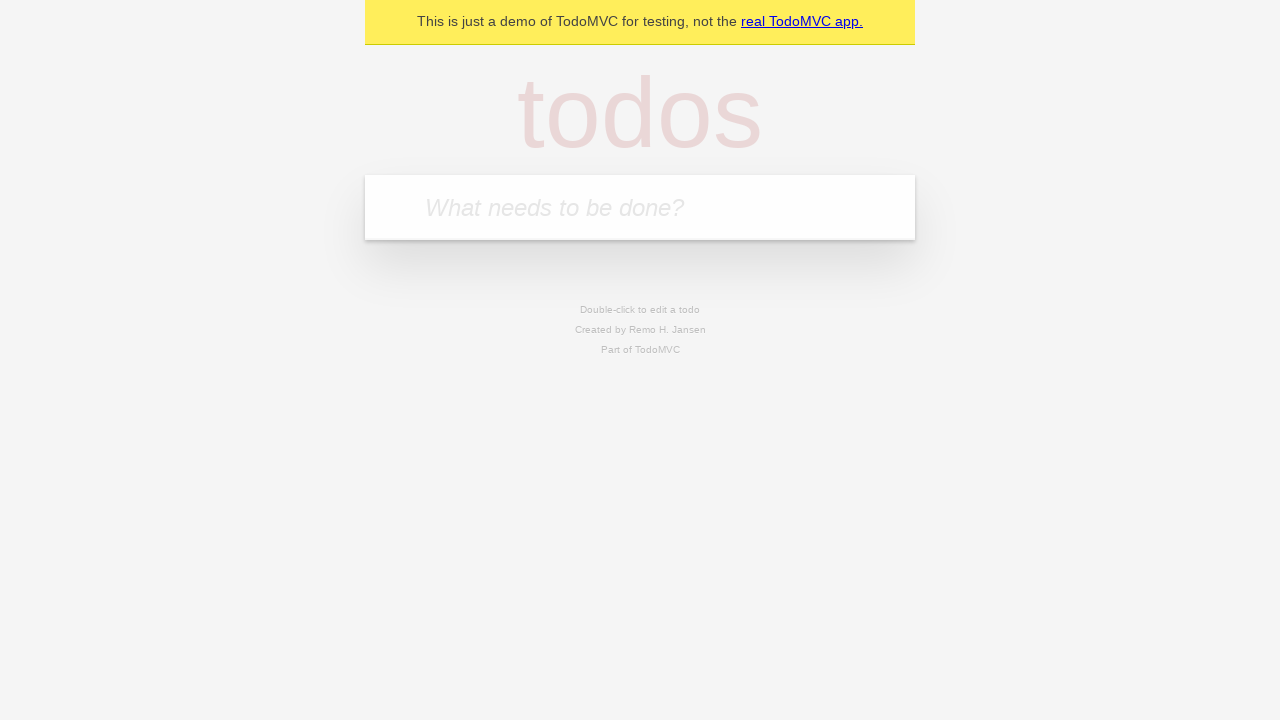

Filled first todo: 'buy some cheese' on internal:attr=[placeholder="What needs to be done?"i]
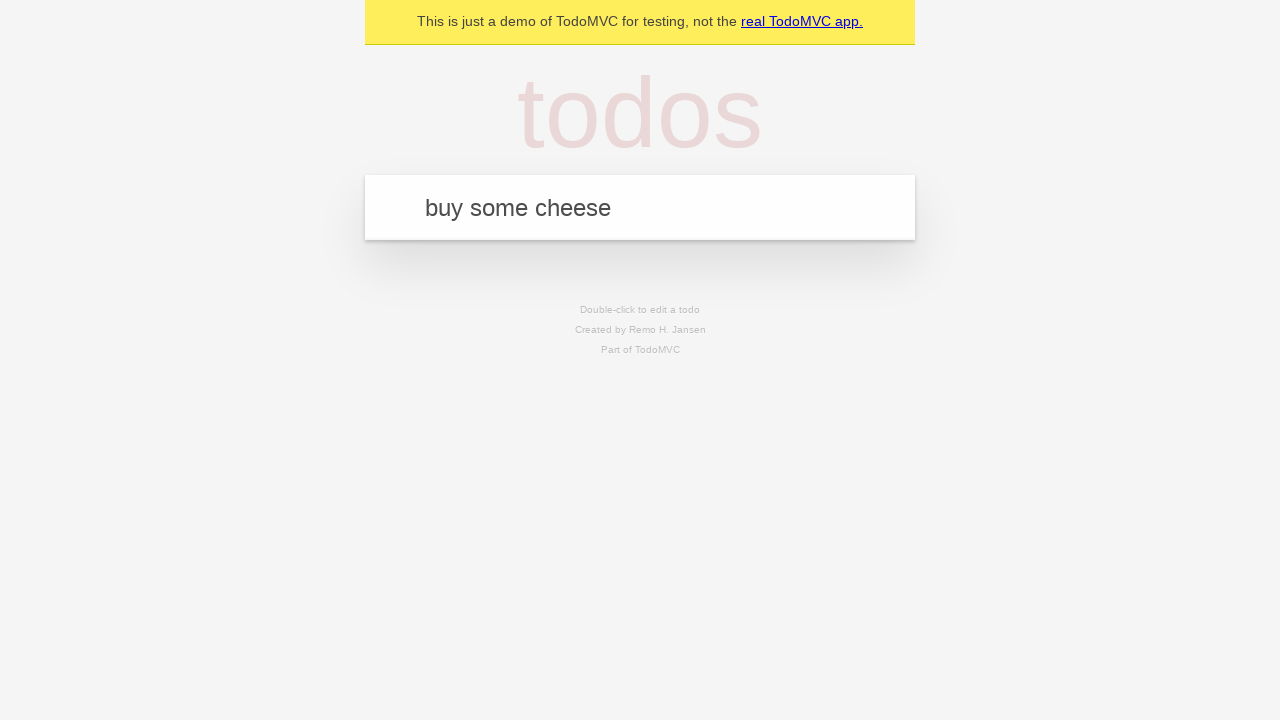

Pressed Enter to add first todo on internal:attr=[placeholder="What needs to be done?"i]
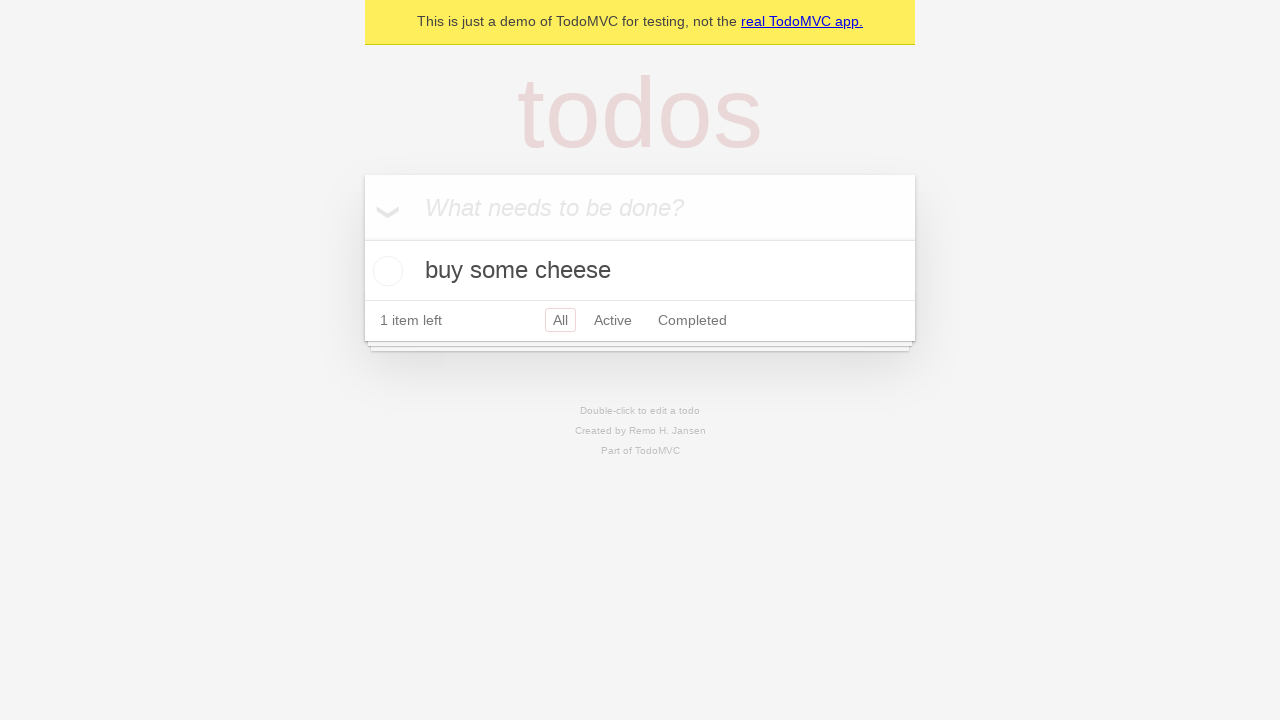

Filled second todo: 'feed the cat' on internal:attr=[placeholder="What needs to be done?"i]
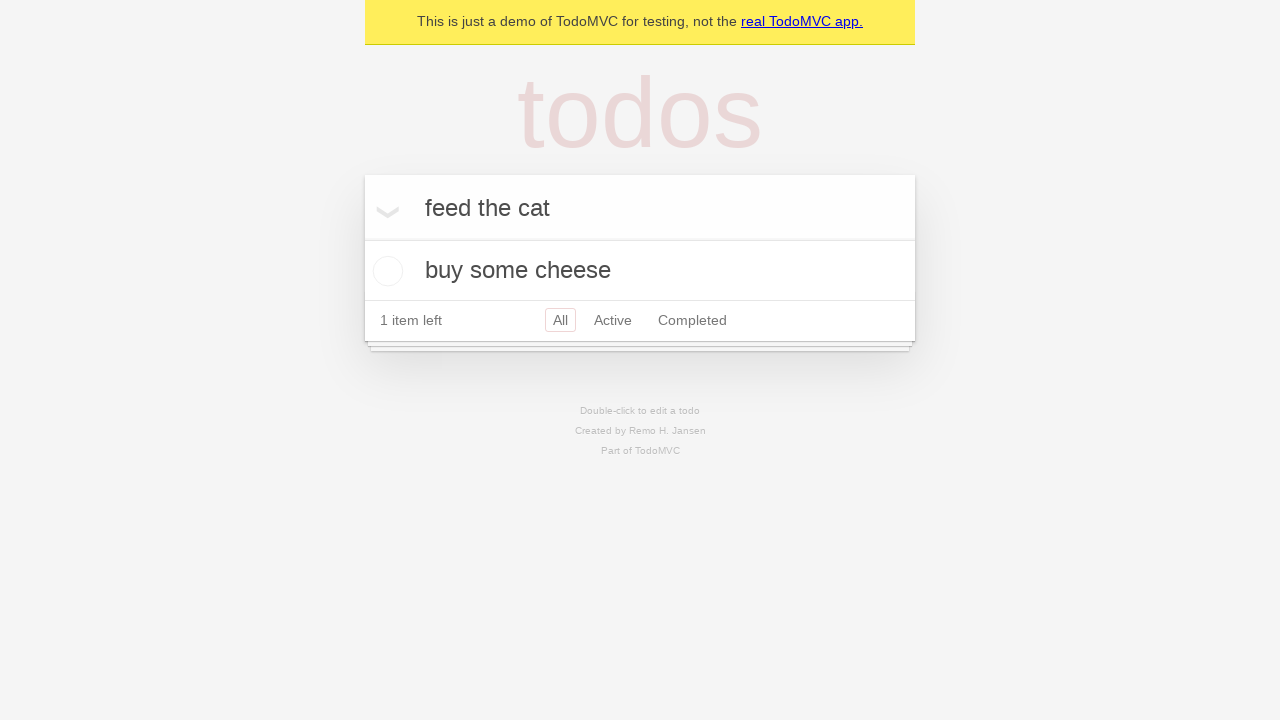

Pressed Enter to add second todo on internal:attr=[placeholder="What needs to be done?"i]
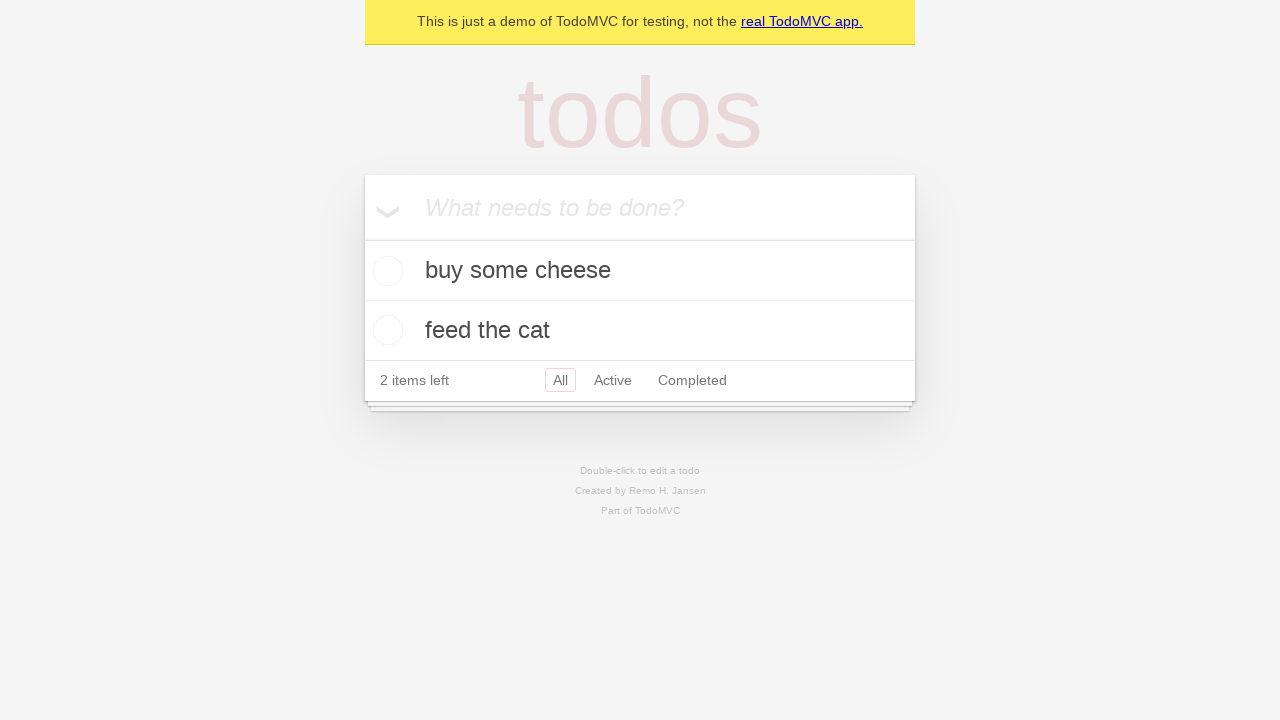

Filled third todo: 'book a doctors appointment' on internal:attr=[placeholder="What needs to be done?"i]
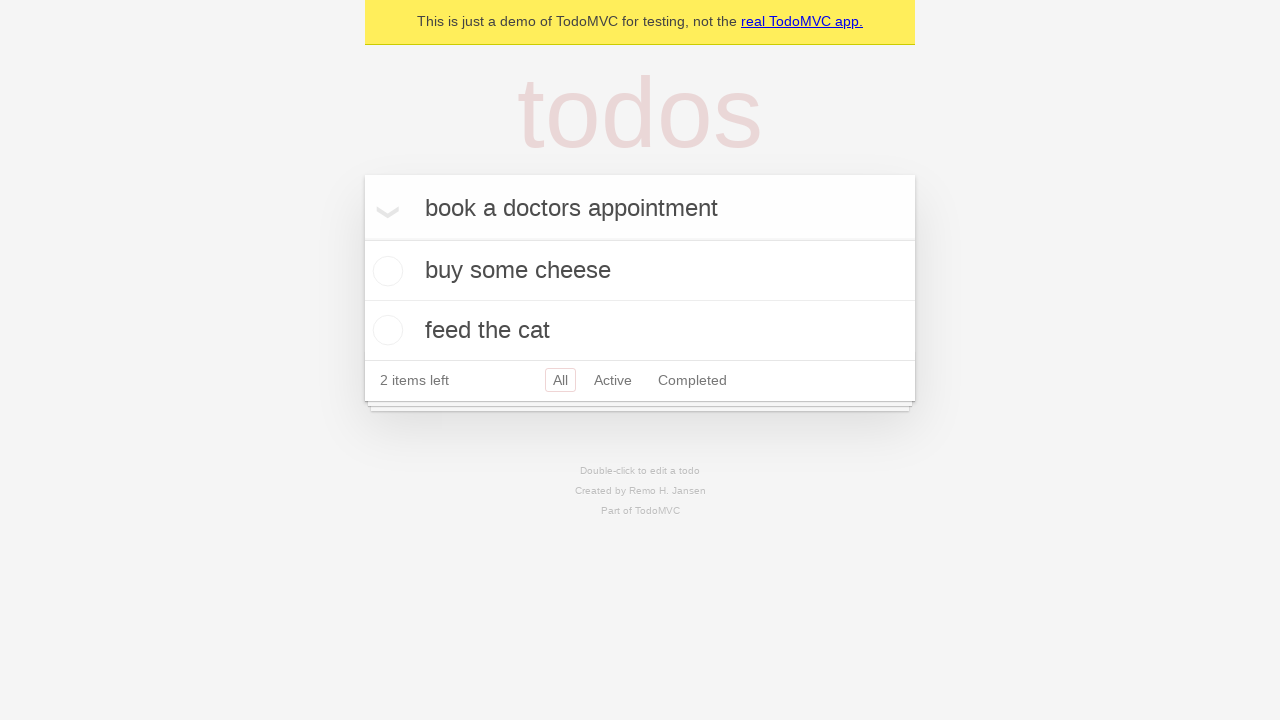

Pressed Enter to add third todo on internal:attr=[placeholder="What needs to be done?"i]
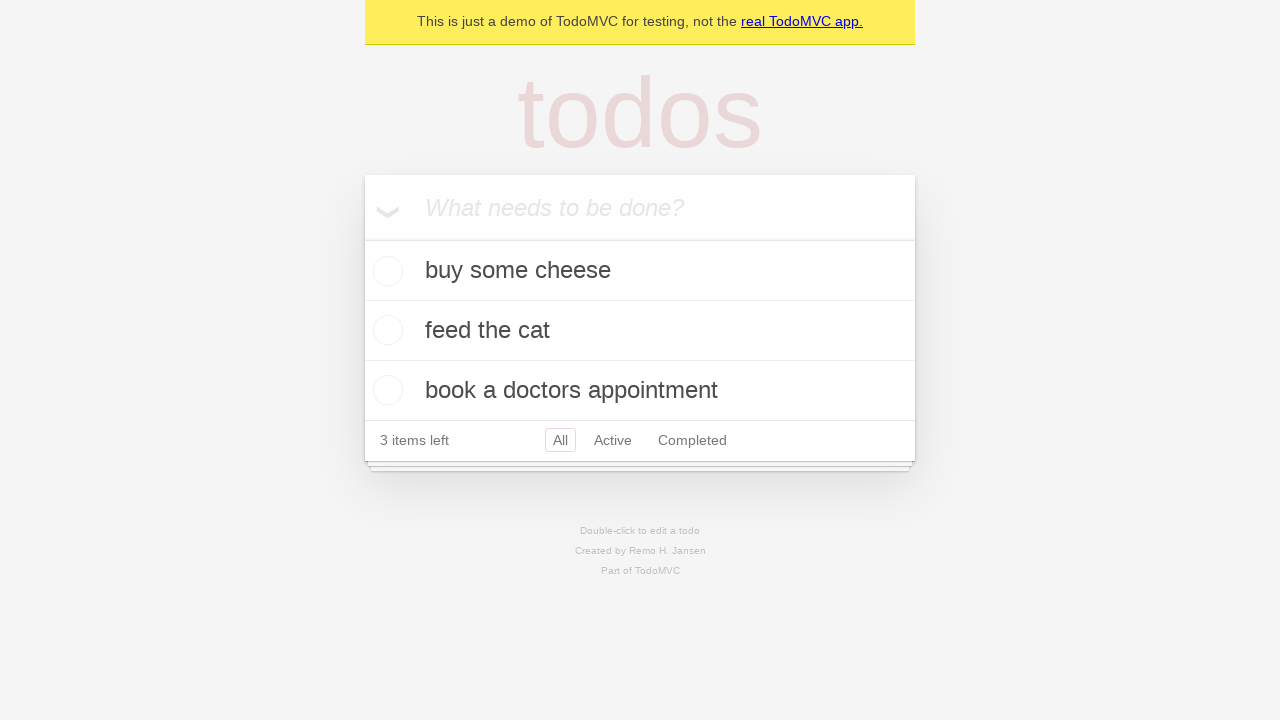

Checked the first todo item as completed at (385, 271) on .todo-list li .toggle >> nth=0
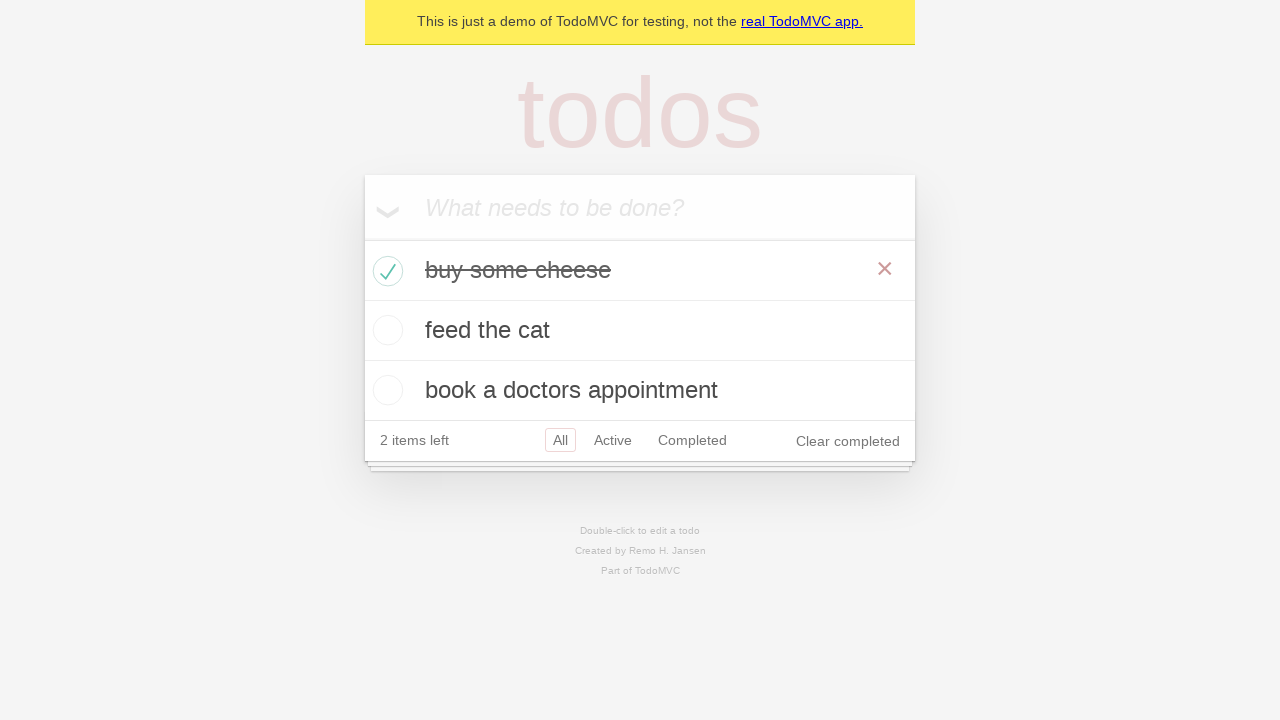

Clear completed button is now visible after marking todo as complete
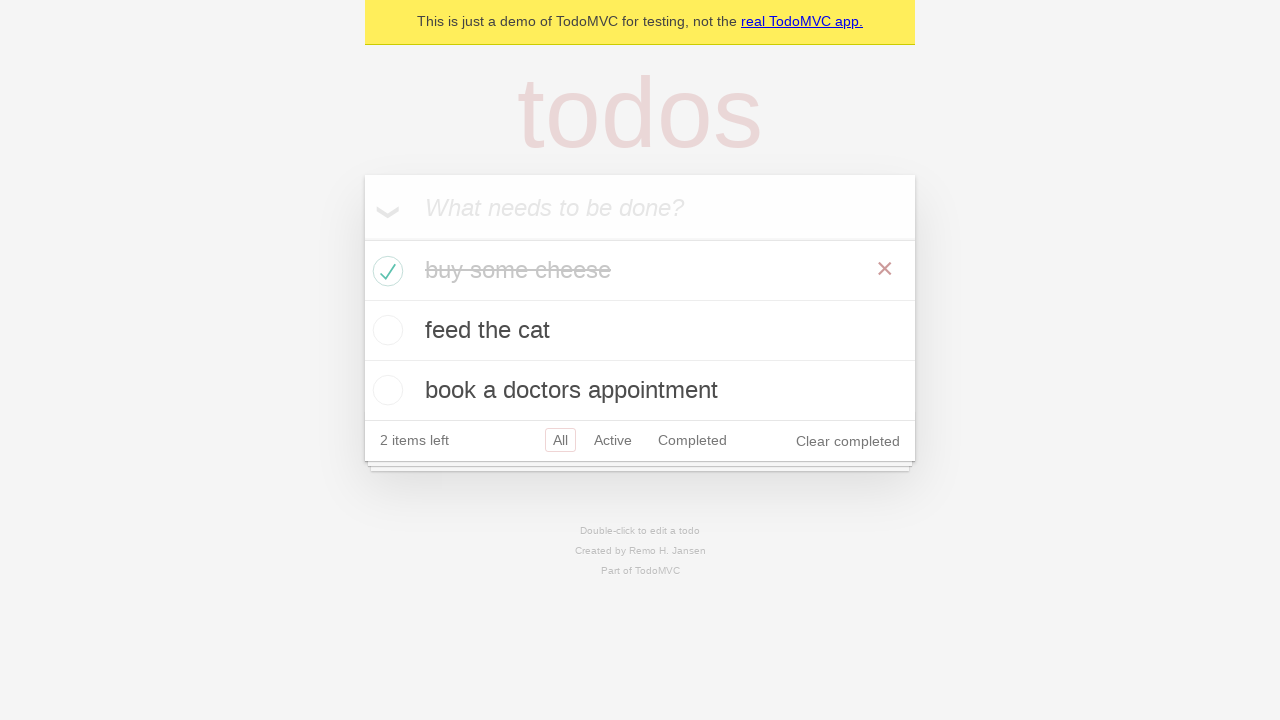

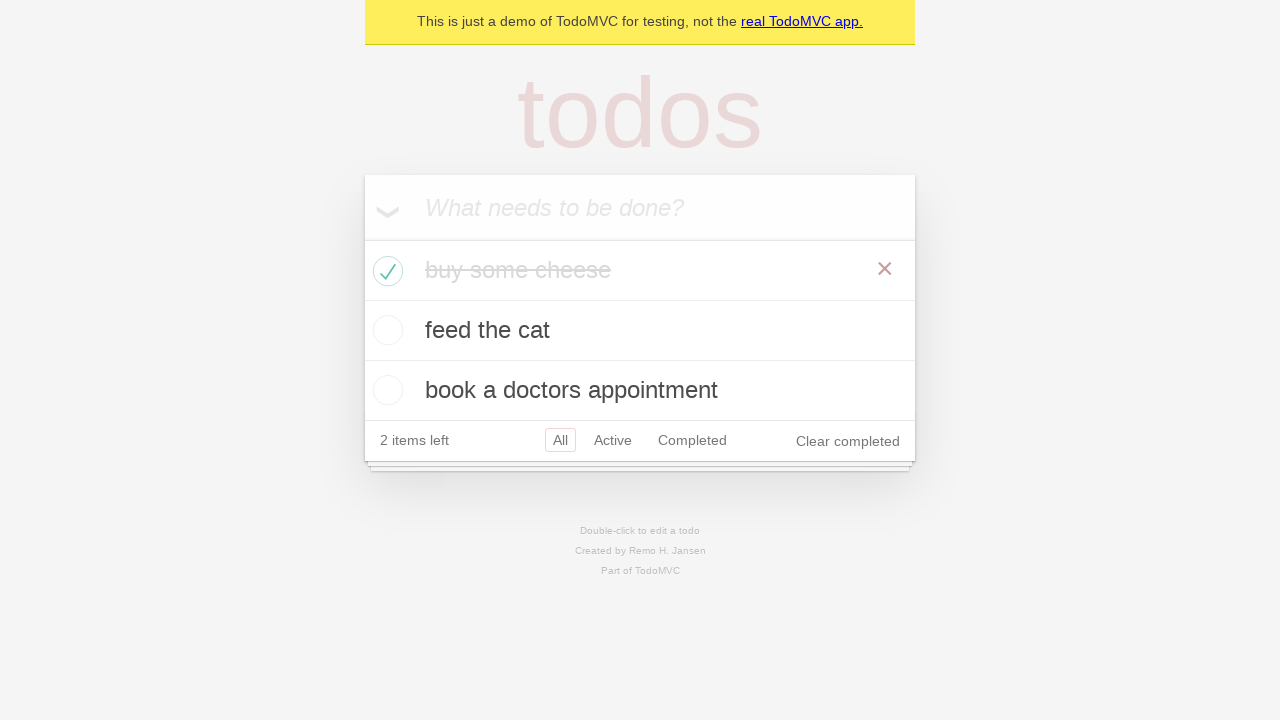